Tests that a todo item is removed when an empty text string is entered during edit

Starting URL: https://demo.playwright.dev/todomvc

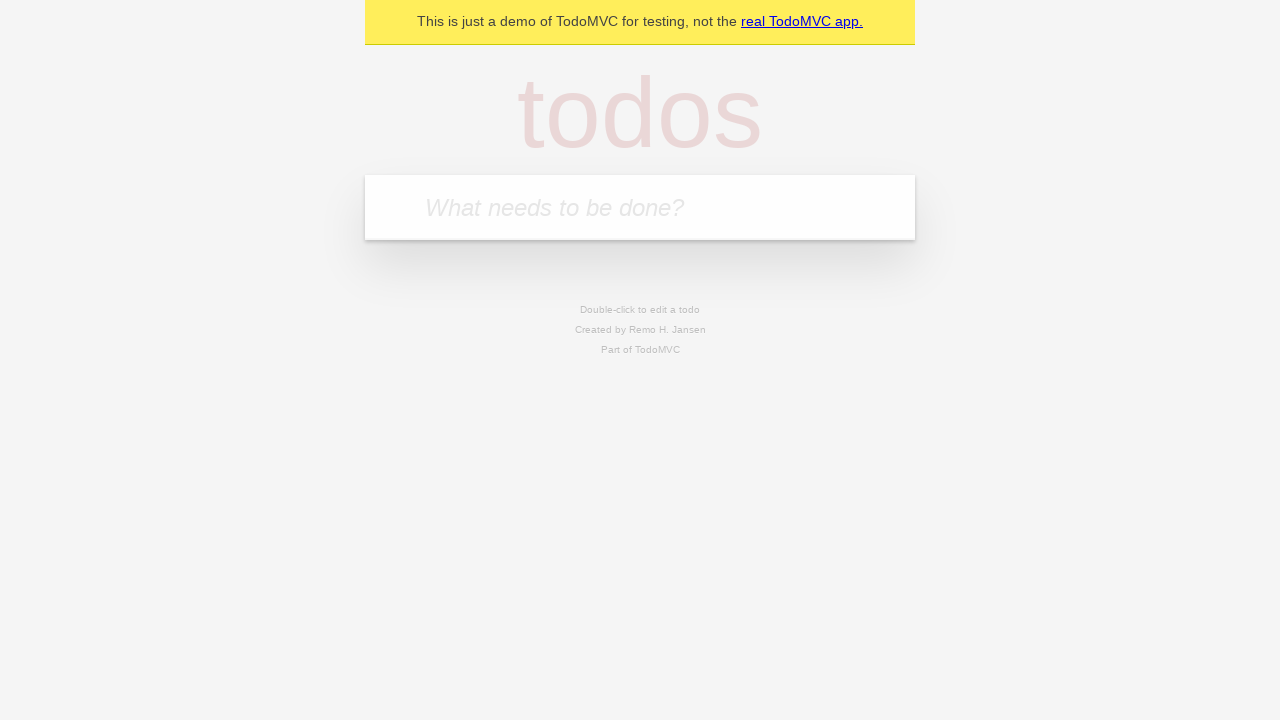

Filled todo input field with 'buy some cheese' on internal:attr=[placeholder="What needs to be done?"i]
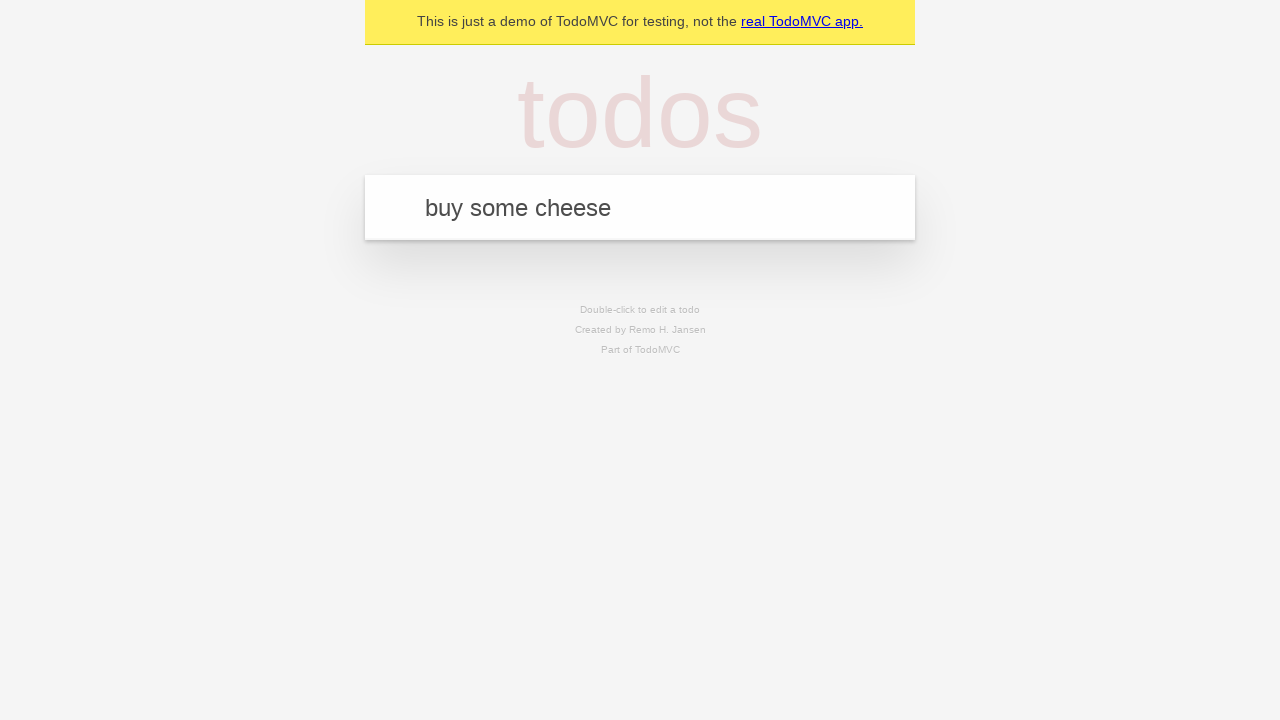

Pressed Enter to create todo item 'buy some cheese' on internal:attr=[placeholder="What needs to be done?"i]
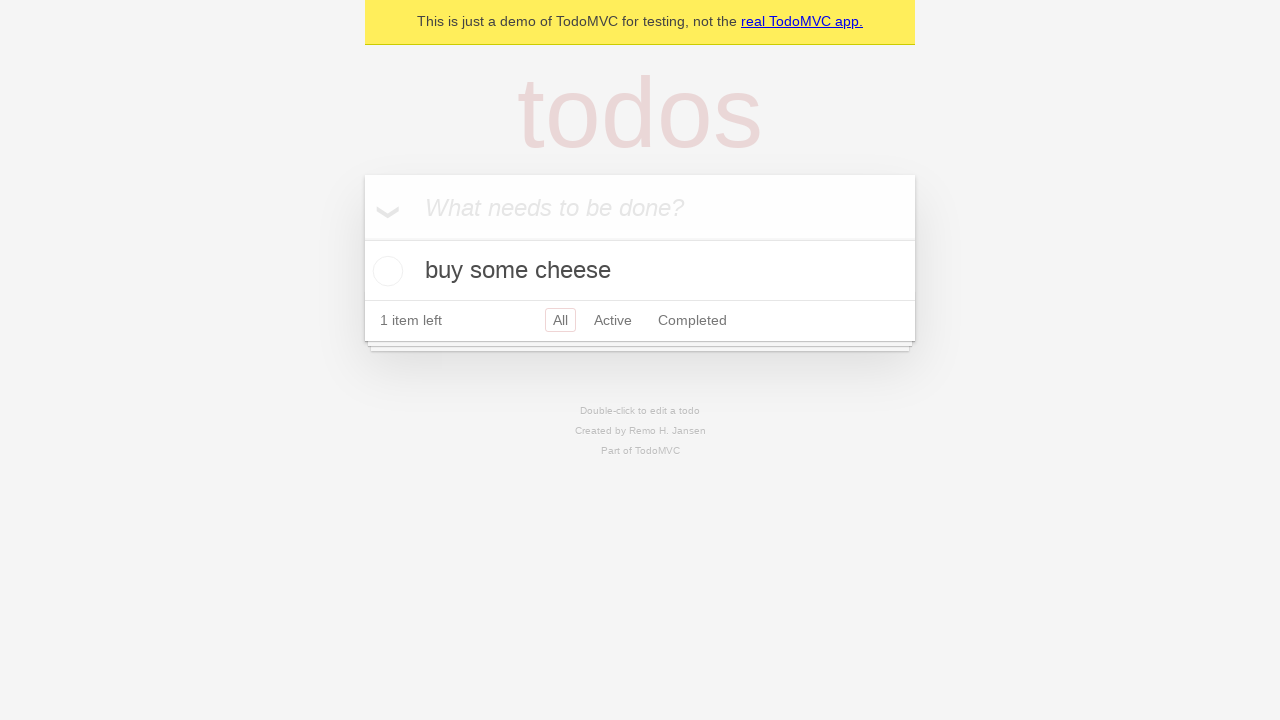

Filled todo input field with 'feed the cat' on internal:attr=[placeholder="What needs to be done?"i]
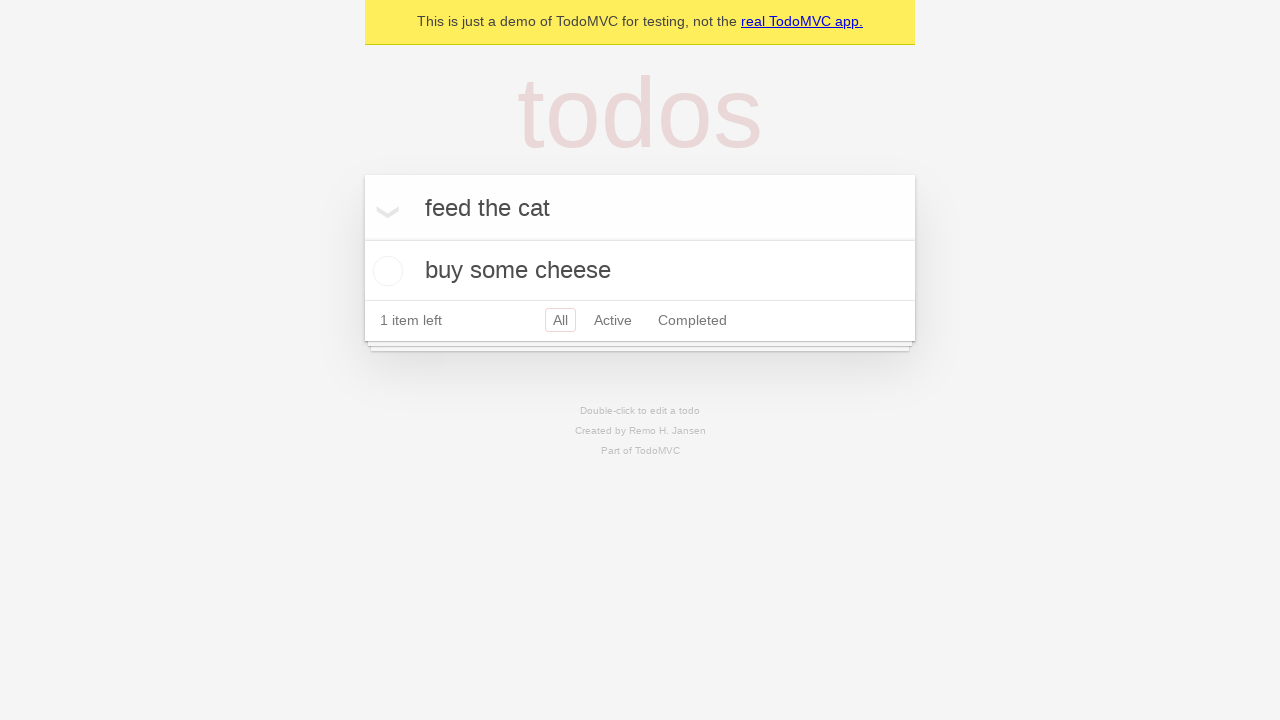

Pressed Enter to create todo item 'feed the cat' on internal:attr=[placeholder="What needs to be done?"i]
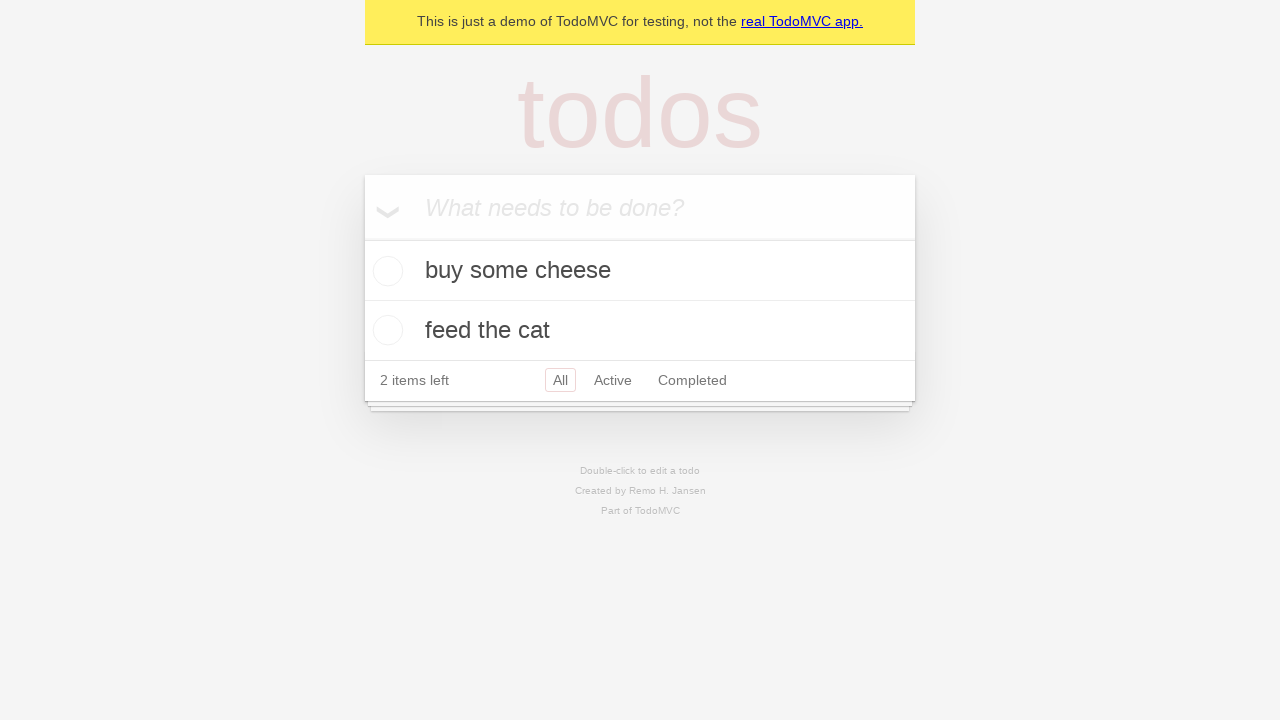

Filled todo input field with 'book a doctors appointment' on internal:attr=[placeholder="What needs to be done?"i]
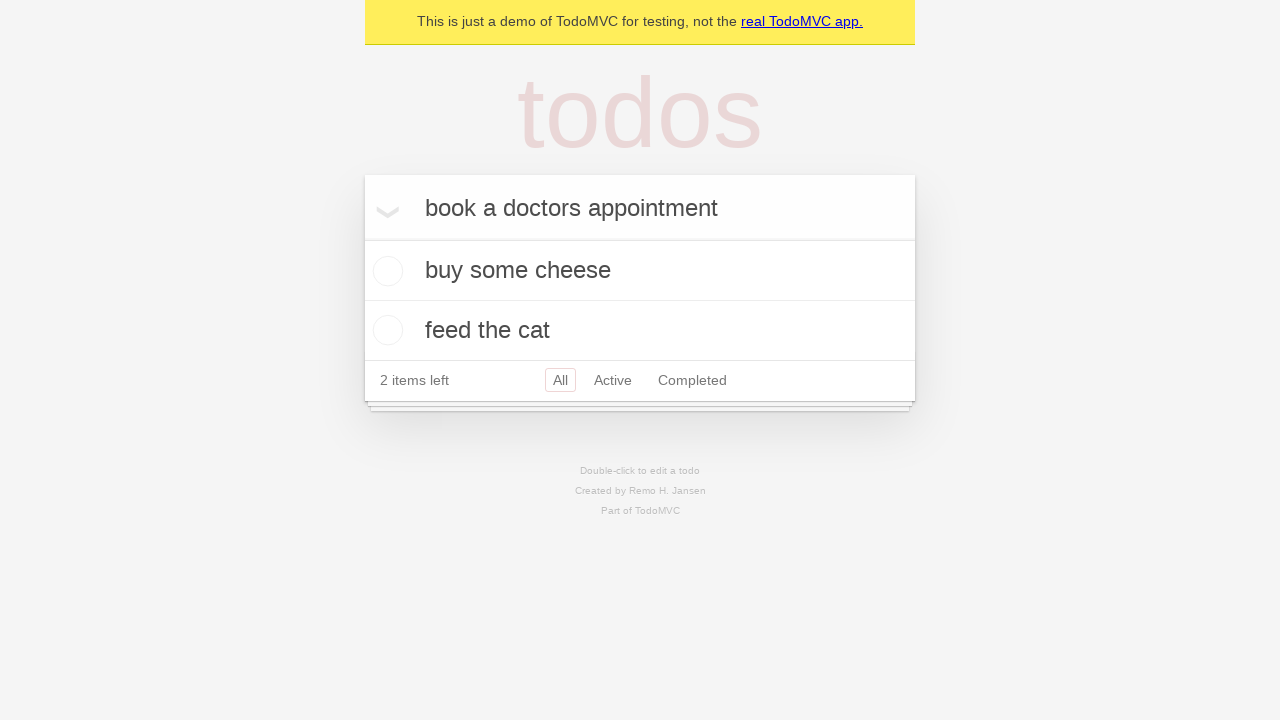

Pressed Enter to create todo item 'book a doctors appointment' on internal:attr=[placeholder="What needs to be done?"i]
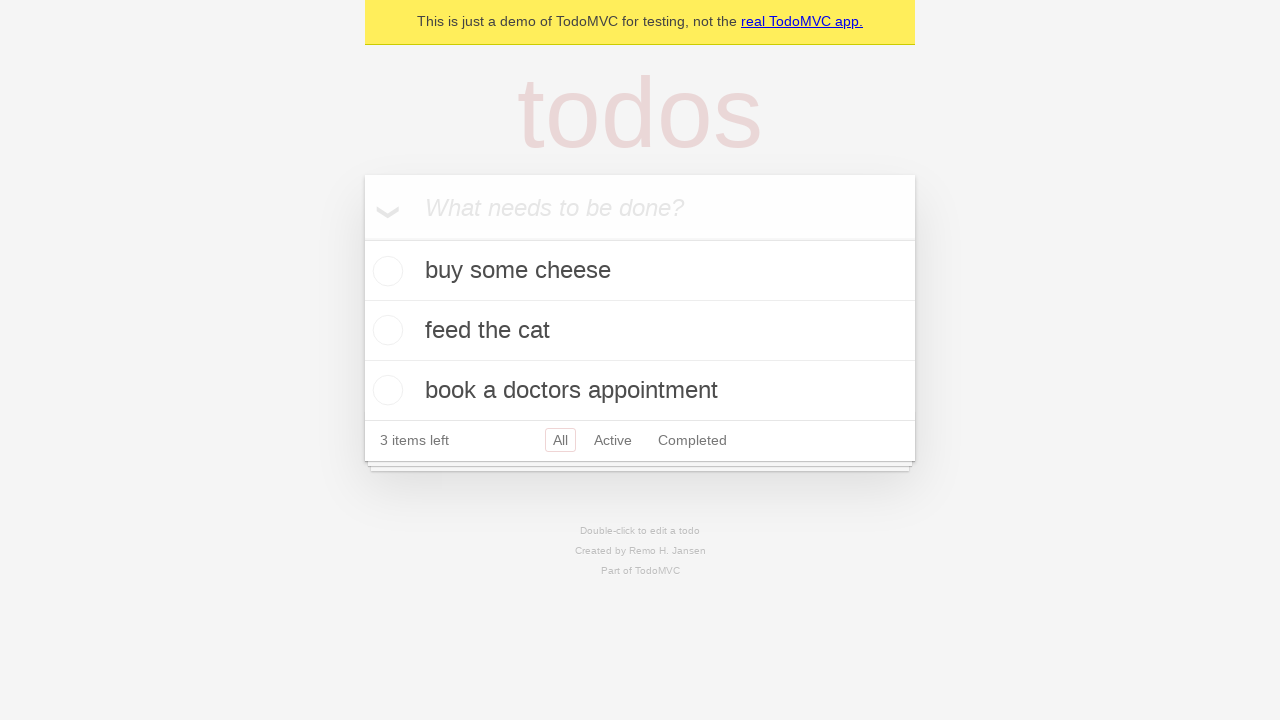

All three todo items loaded and visible
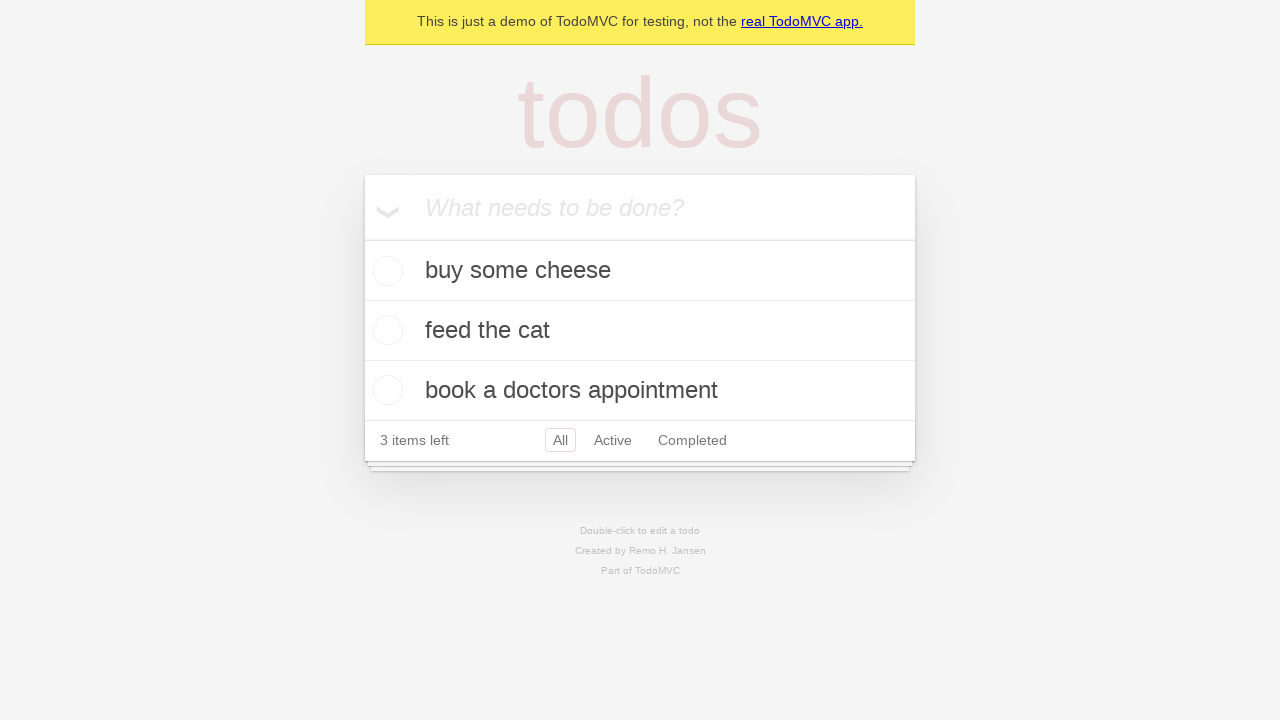

Double-clicked second todo item to enter edit mode at (640, 331) on internal:testid=[data-testid="todo-item"s] >> nth=1
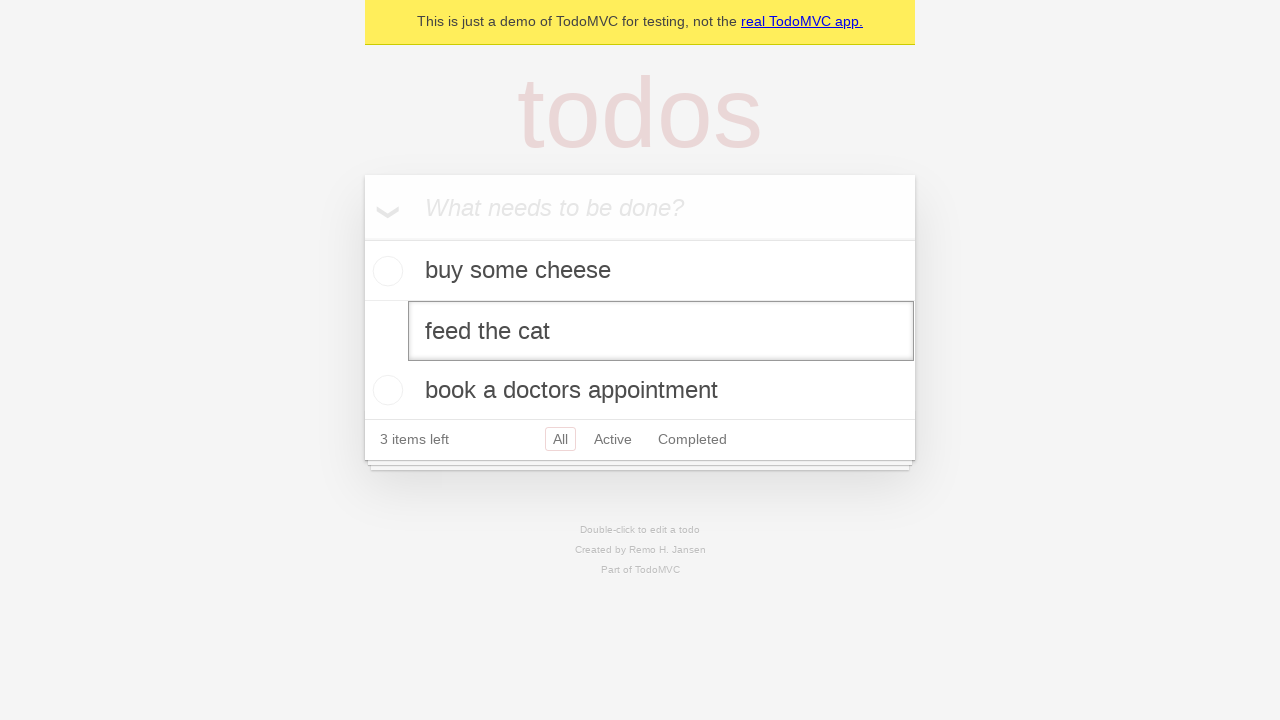

Cleared the text content from the edit field on internal:testid=[data-testid="todo-item"s] >> nth=1 >> internal:role=textbox[nam
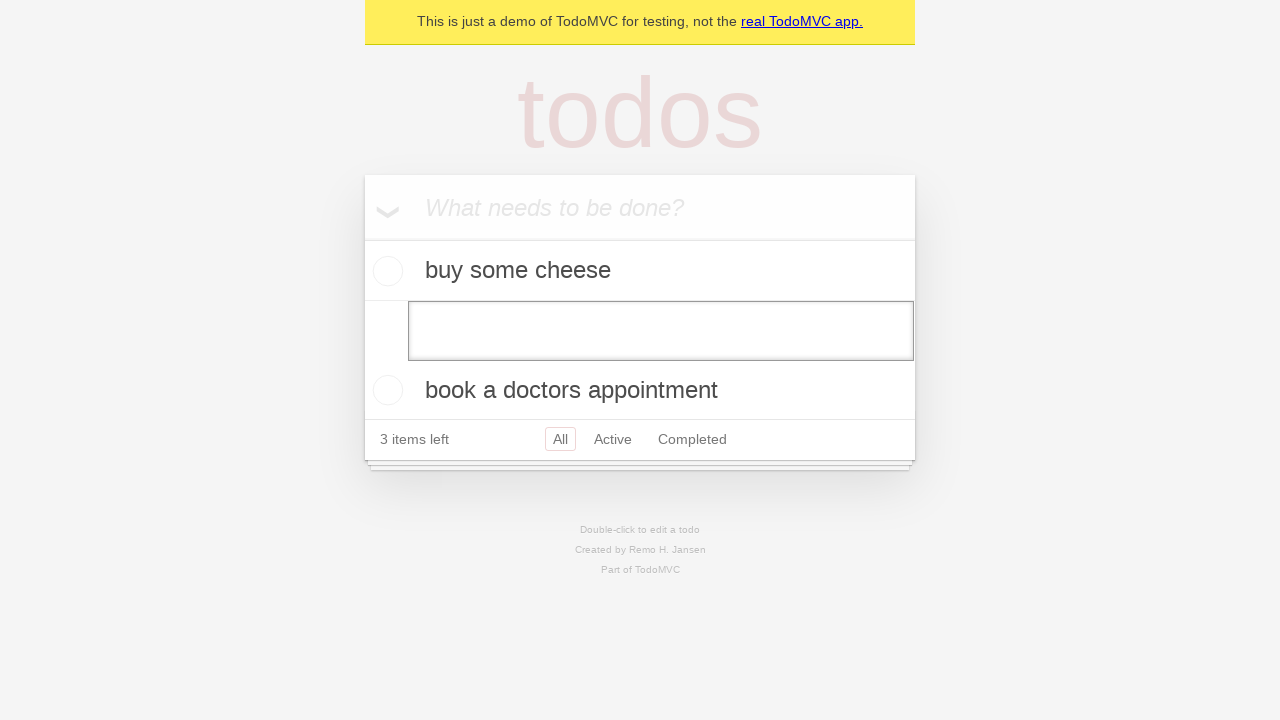

Pressed Enter to save empty text, removing the todo item on internal:testid=[data-testid="todo-item"s] >> nth=1 >> internal:role=textbox[nam
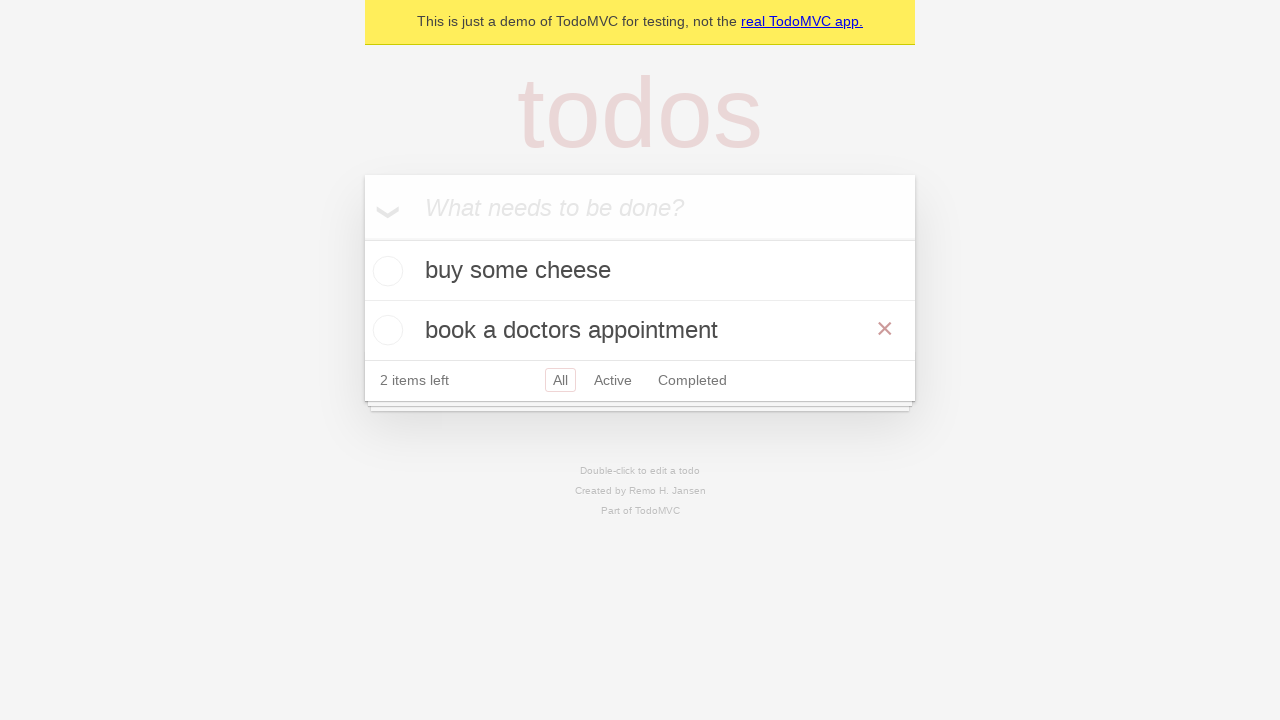

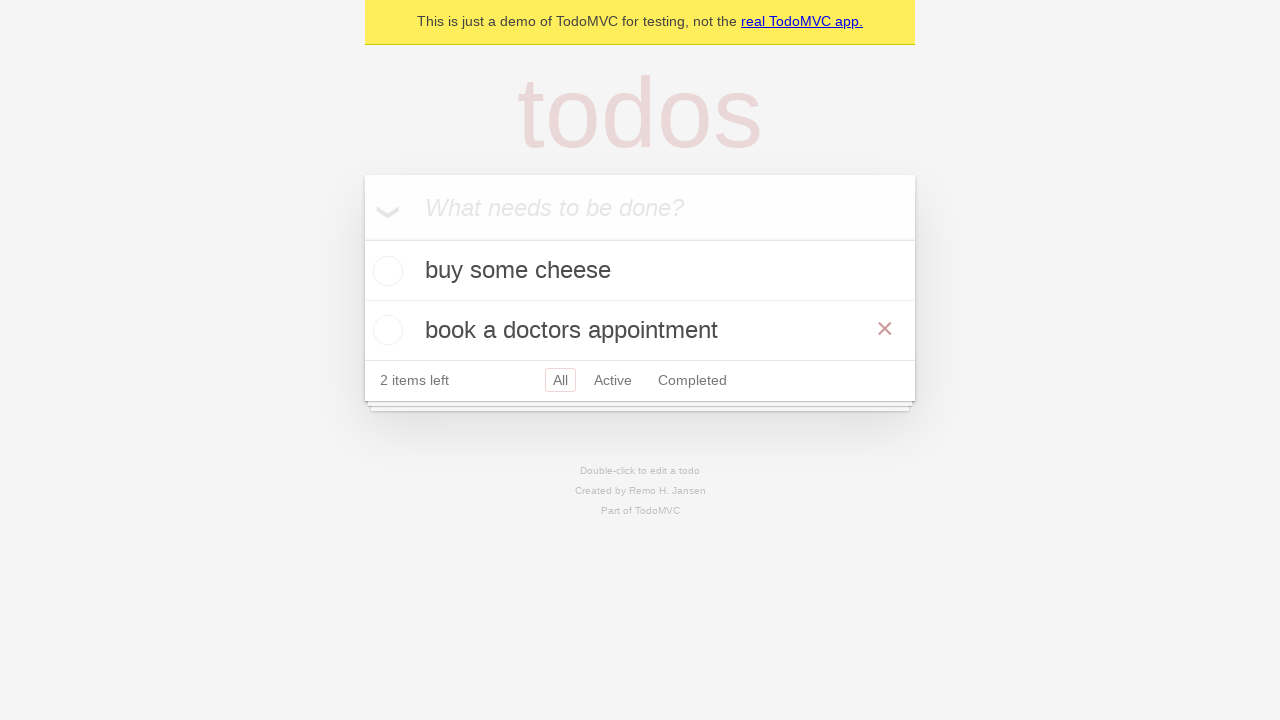